Navigates to Sauce Labs test page and clicks on a link element

Starting URL: https://saucelabs.com/test/guinea-pig

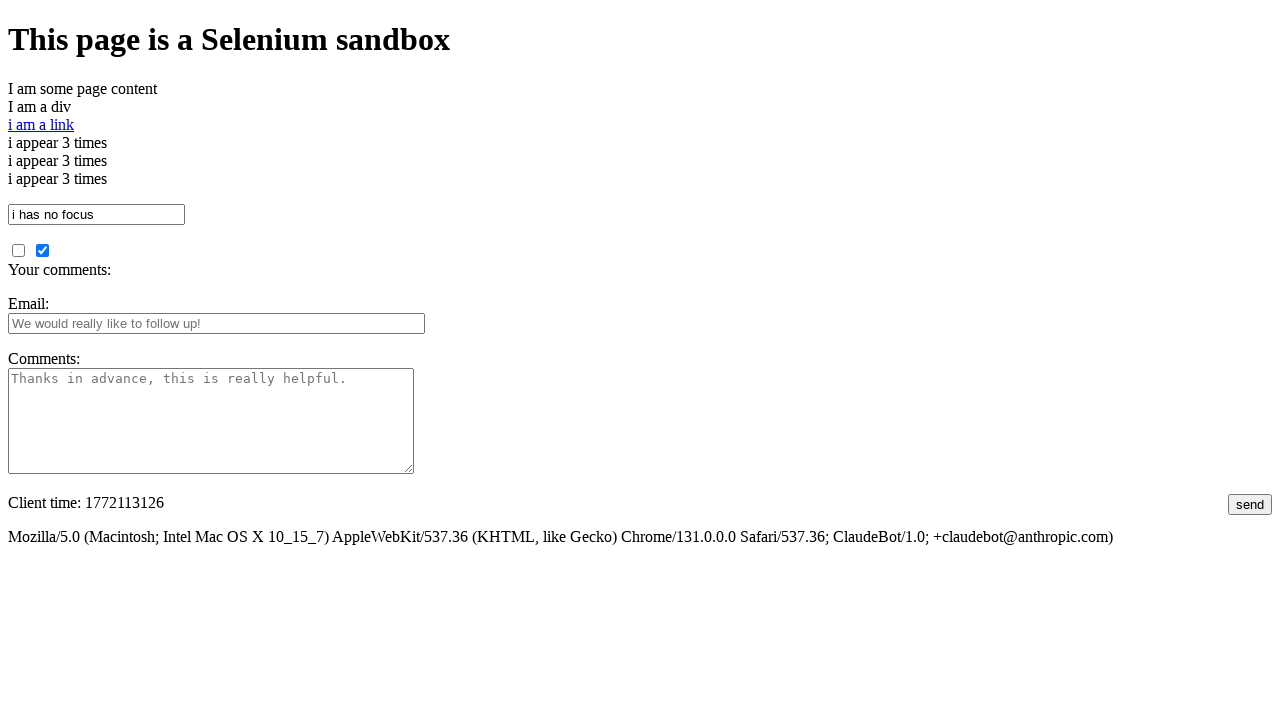

Navigated to Sauce Labs test page
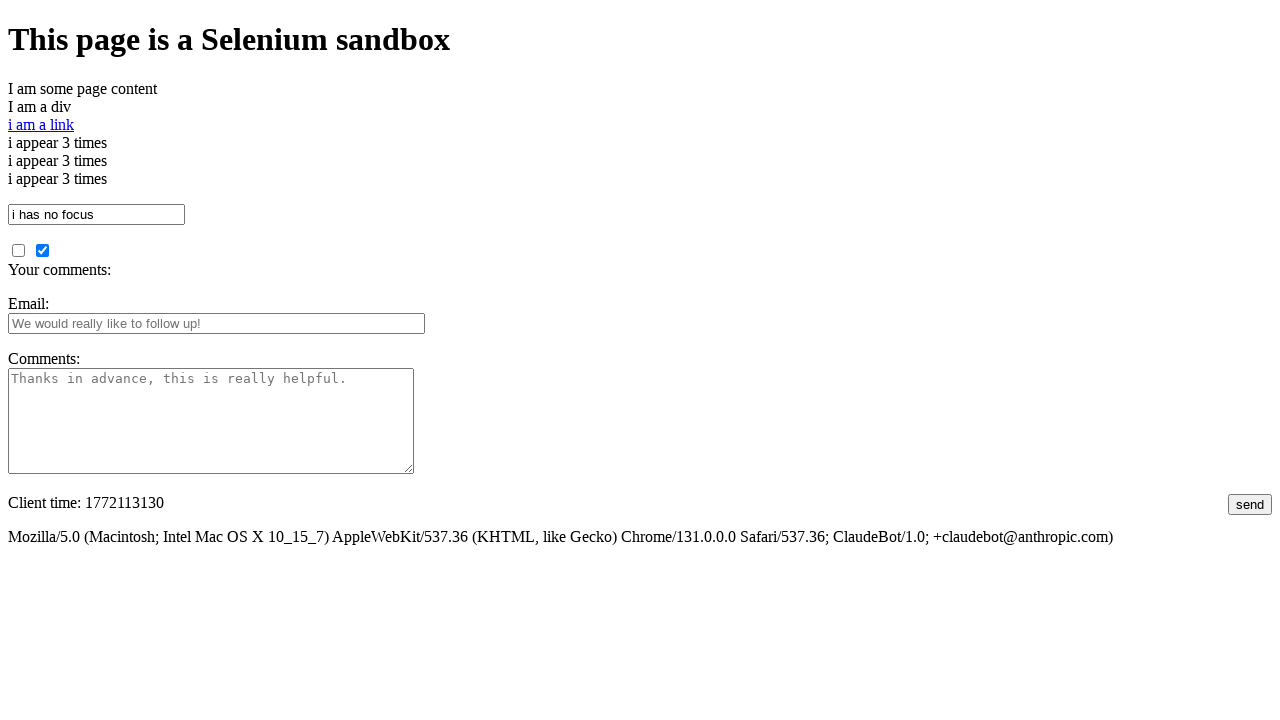

Clicked on the 'i am a link' element at (41, 124) on #i\ am\ a\ link
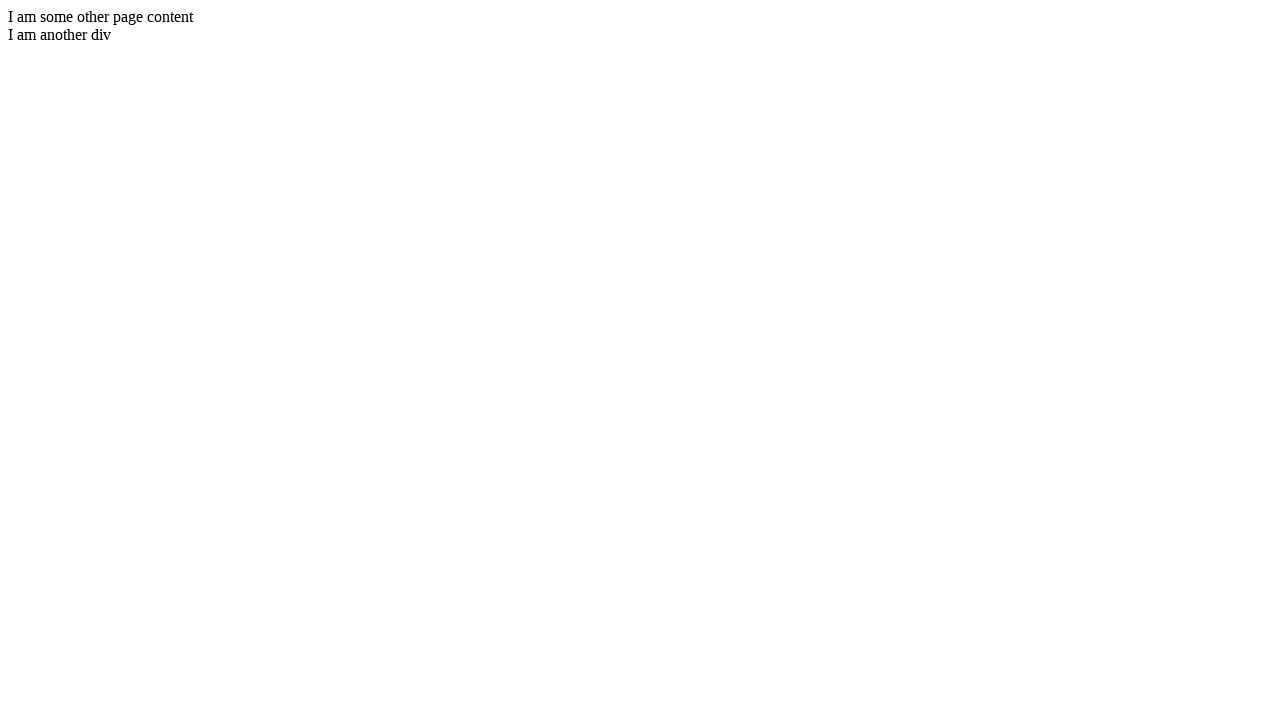

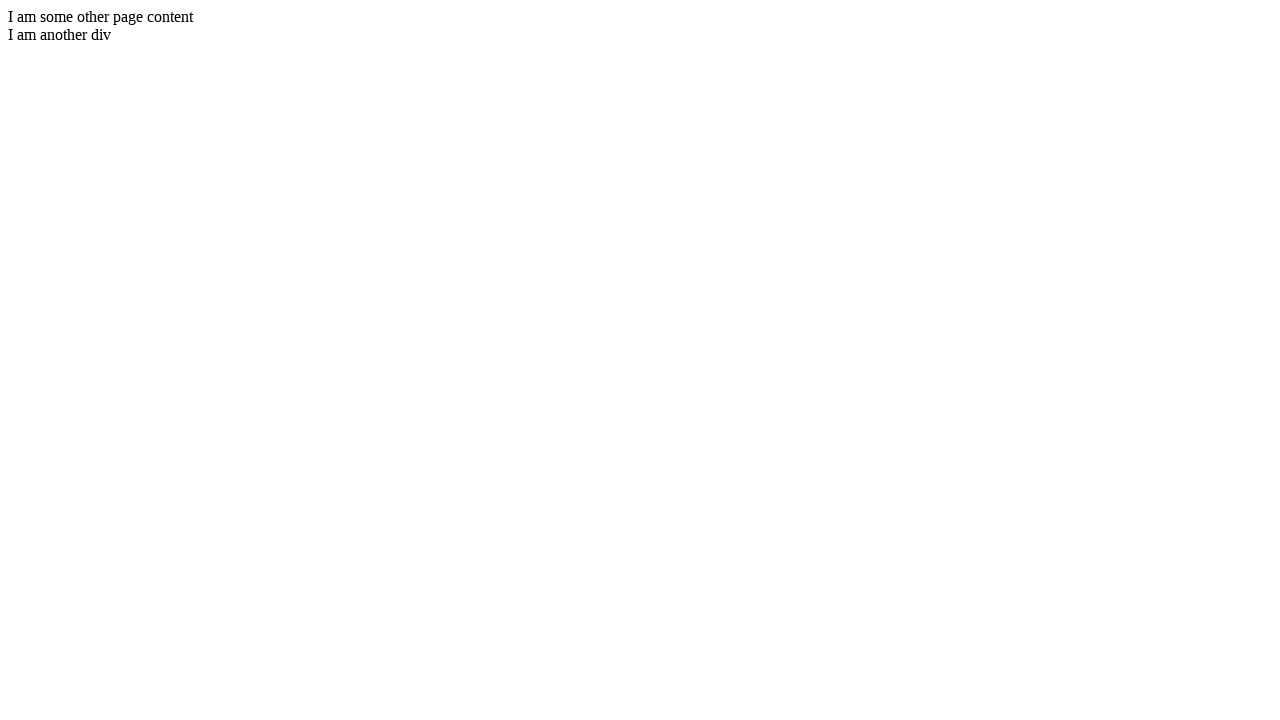